Tests the search functionality on a software engineering documentation page by clicking the search button, entering a search query, and verifying results are found

Starting URL: https://maciejskorski.github.io/software_engineering

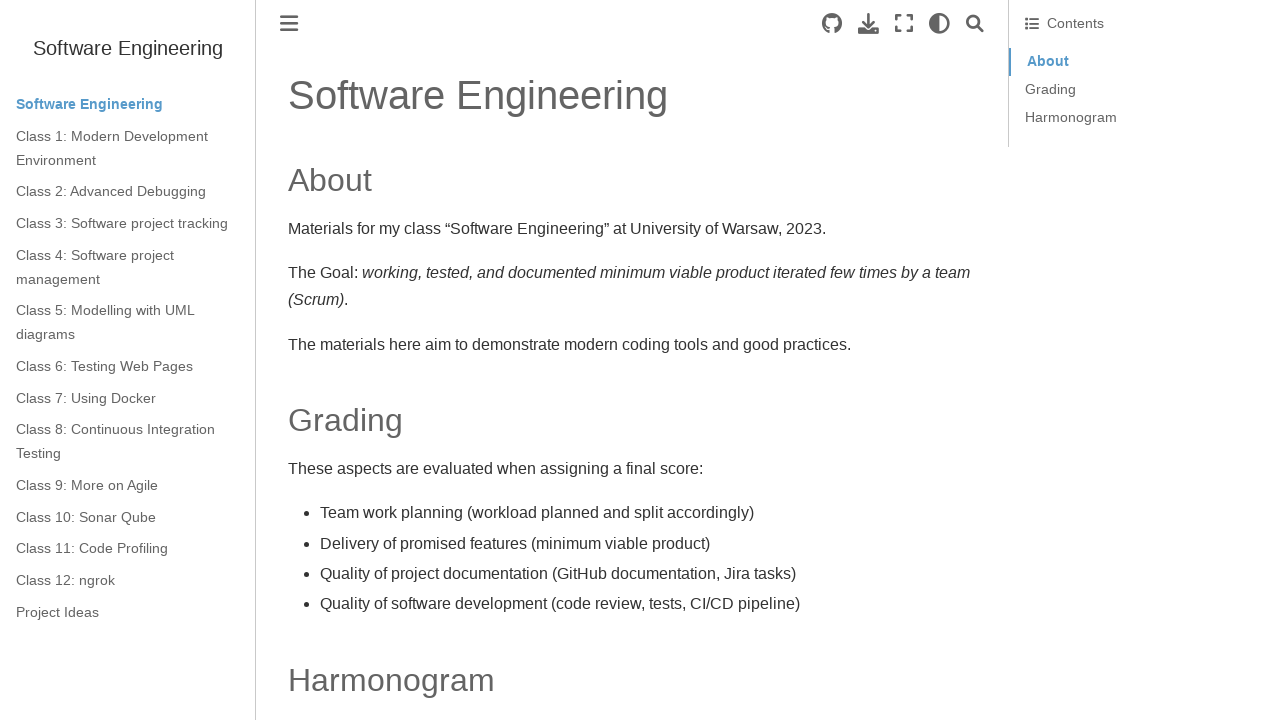

Navigated to software engineering documentation page
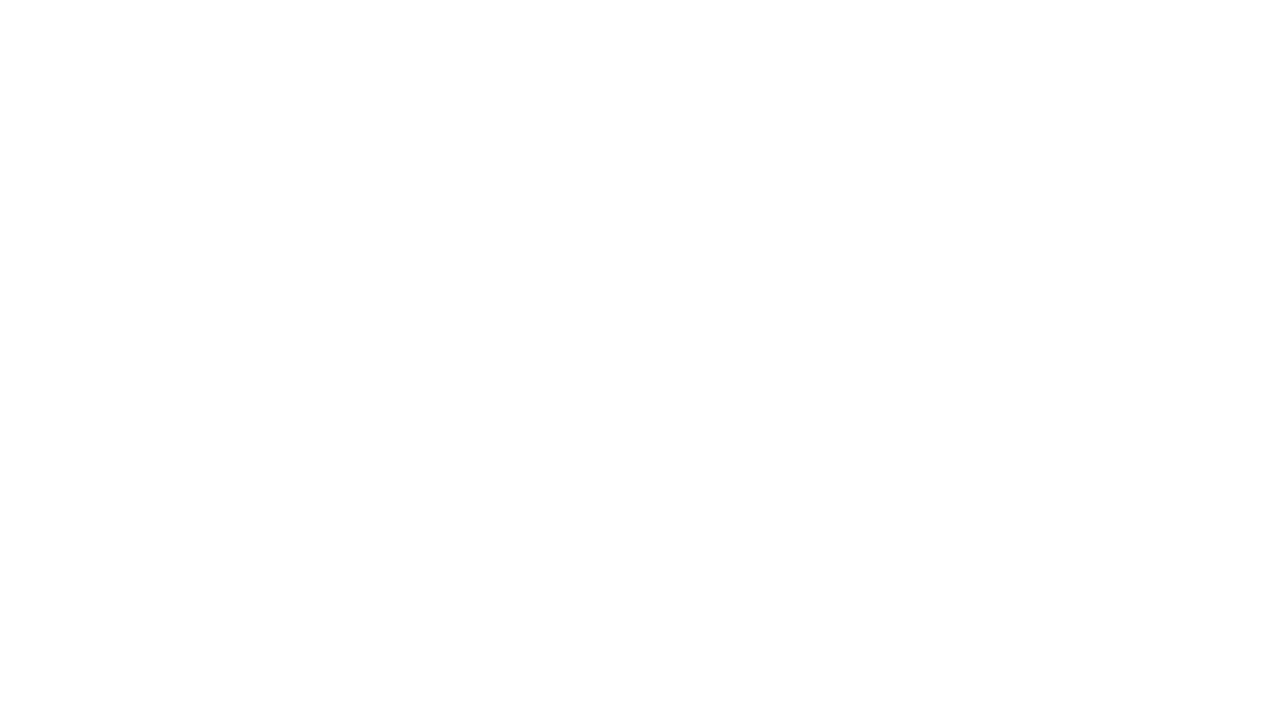

Clicked search button to open search interface at (975, 24) on .search-button
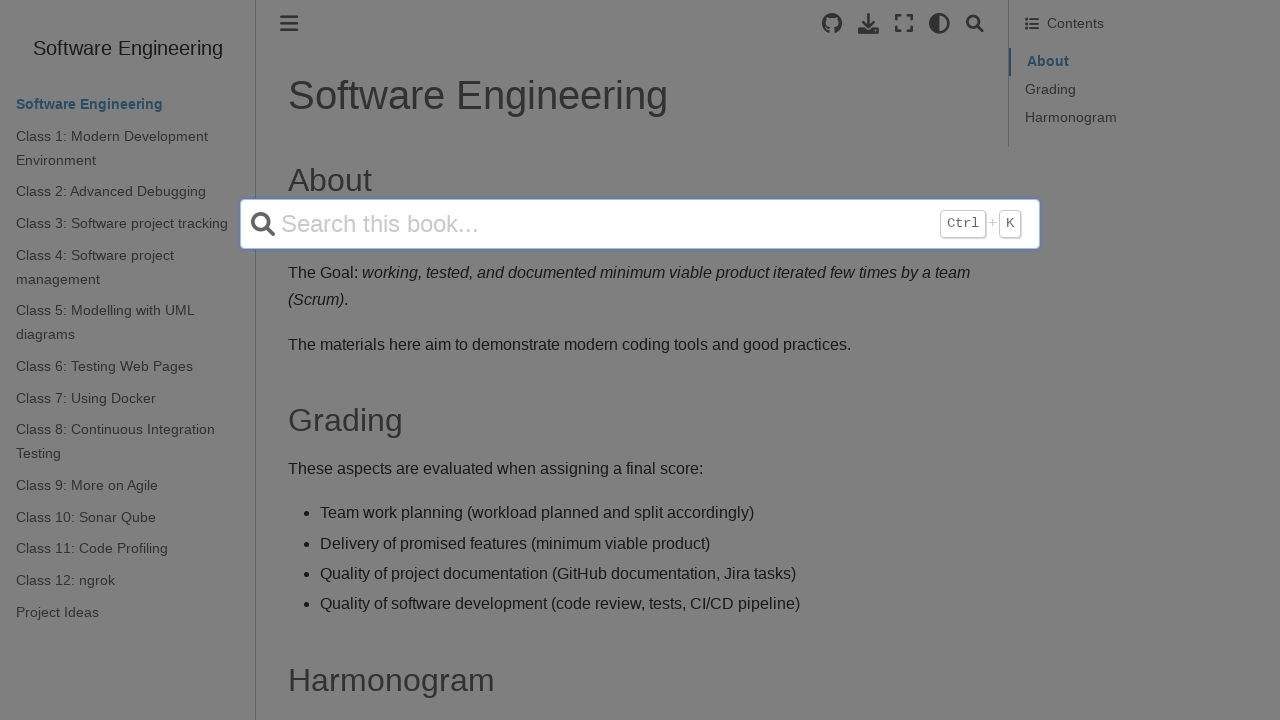

Filled search input with query 'UML' on input[name='q']
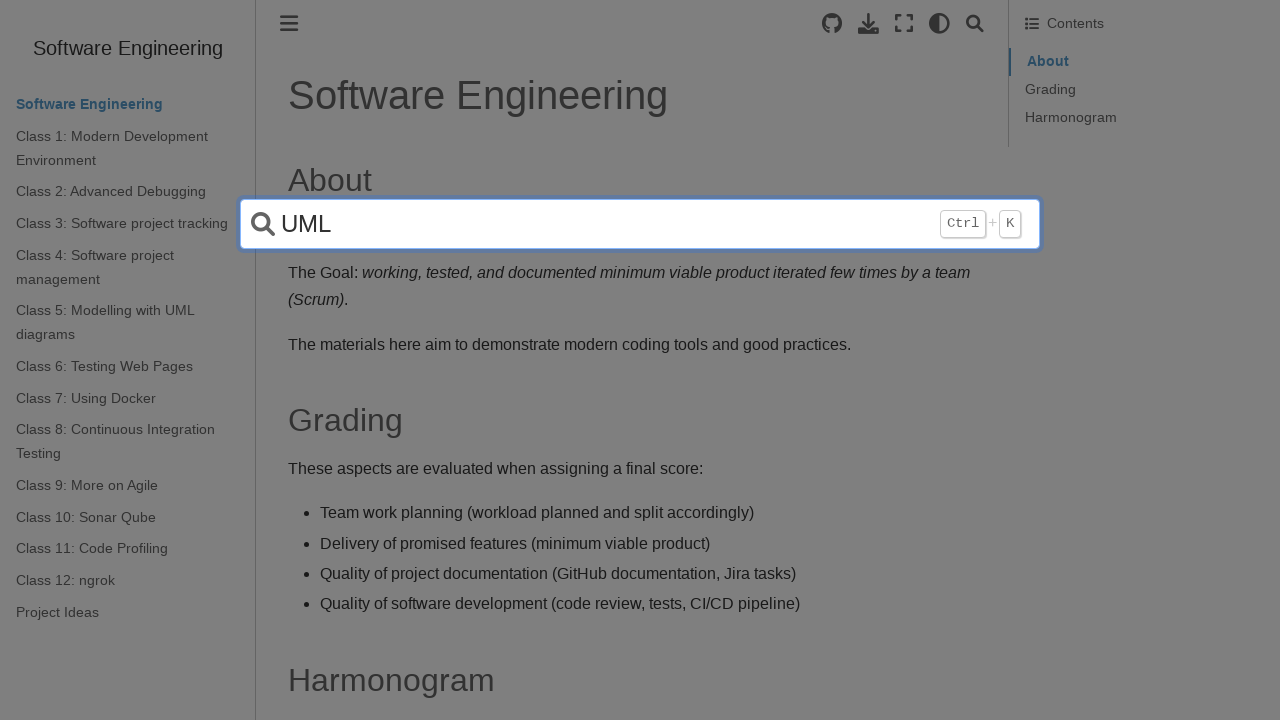

Pressed Enter to submit search query on input[name='q']
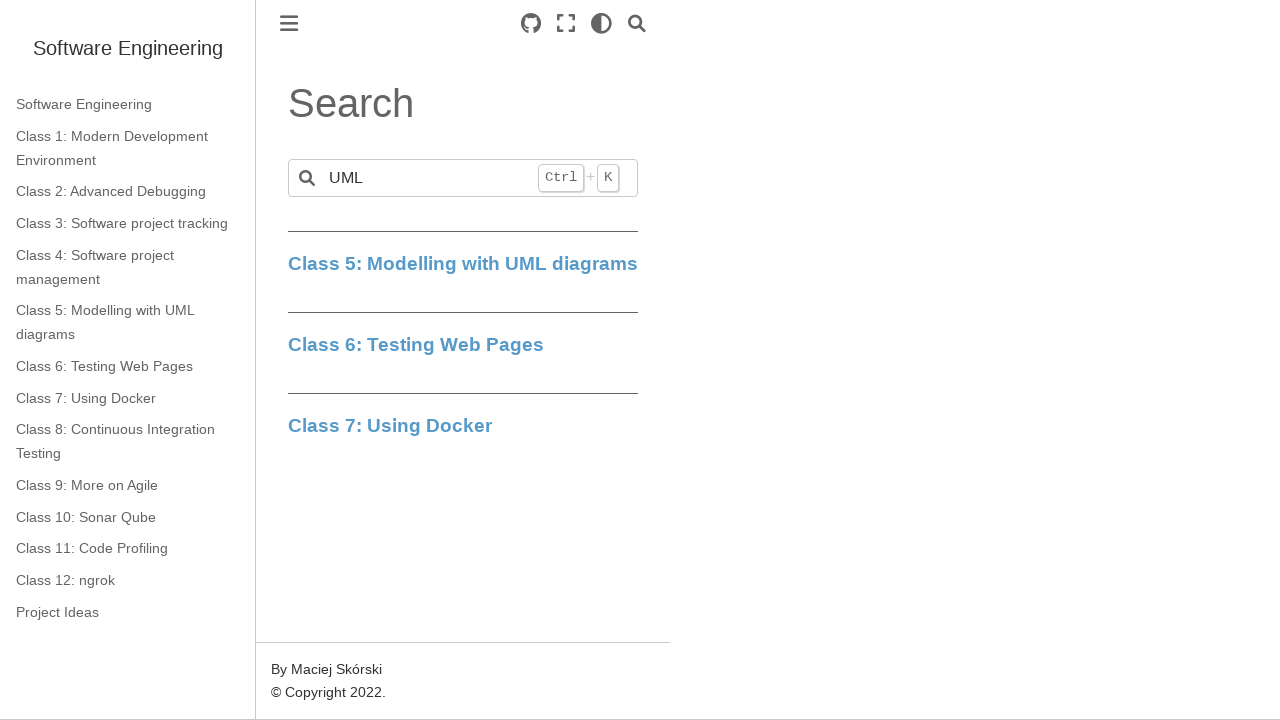

Waited for search results to load
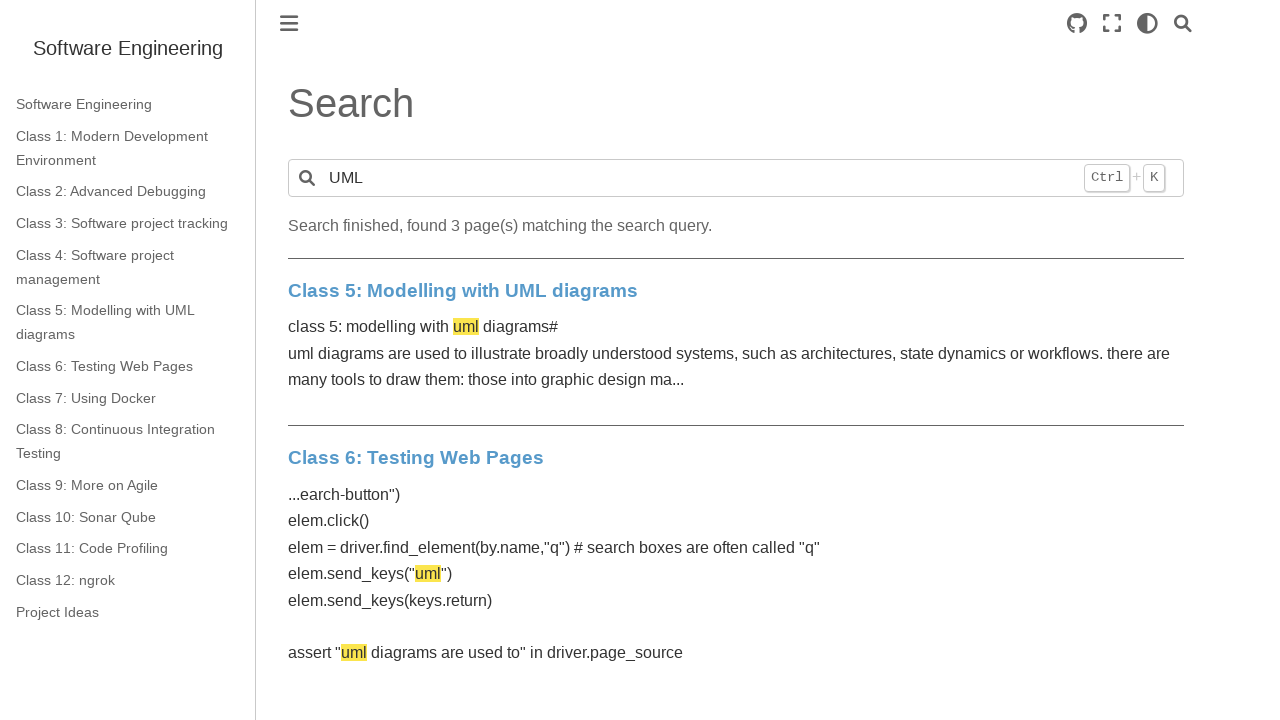

Verified search results contain UML-related content
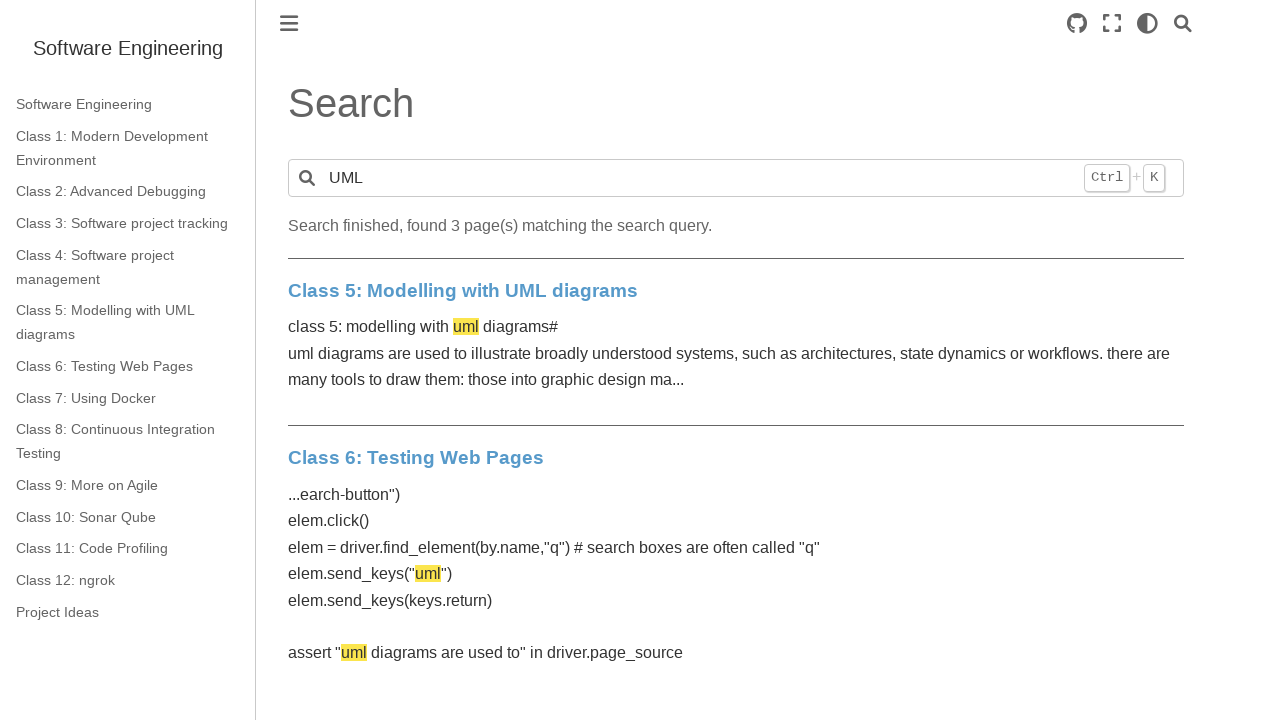

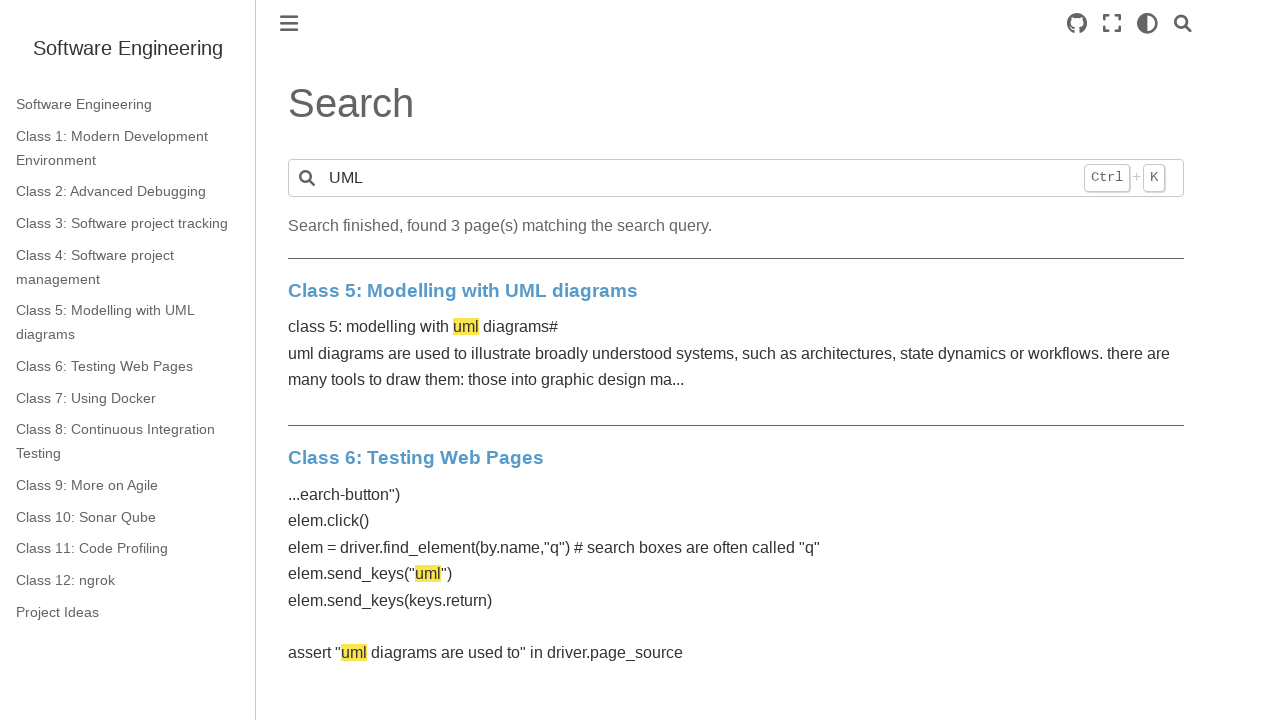